Navigates to Spotify homepage and verifies the page loads by checking the URL

Starting URL: https://www.spotify.com/

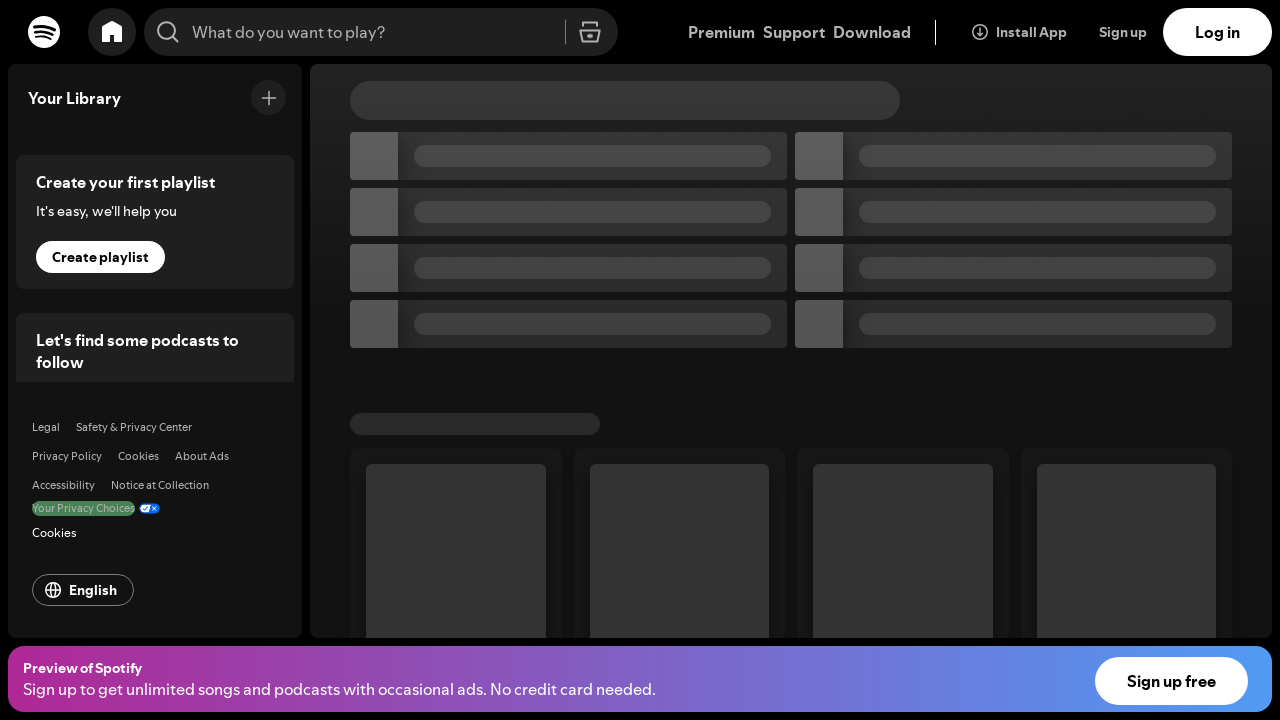

Waited for page to load (domcontentloaded state)
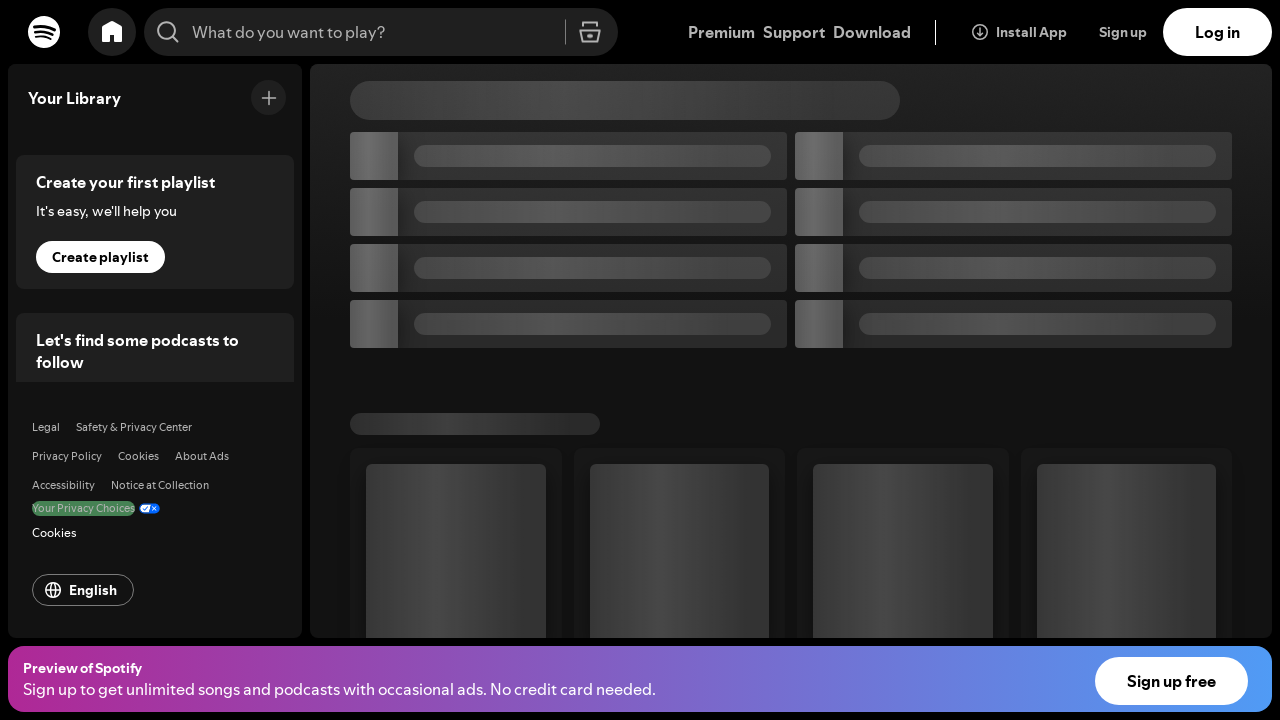

Retrieved current URL from page
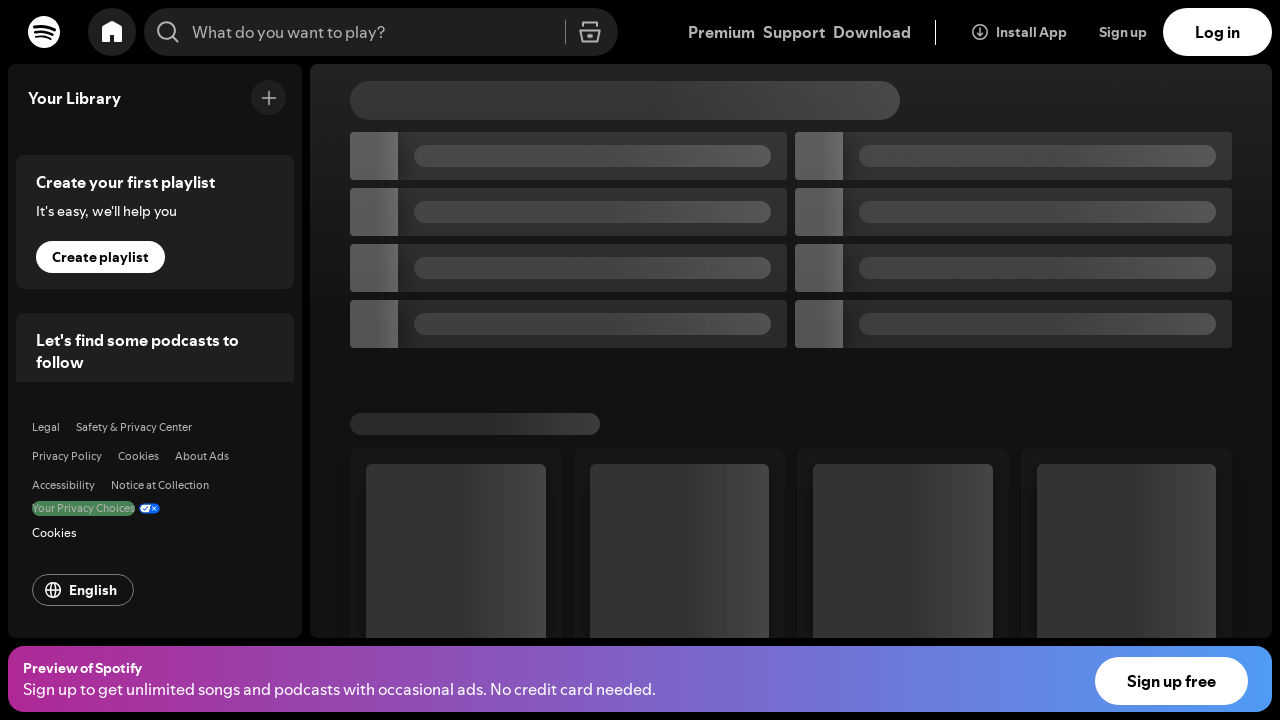

Verified that current URL contains 'spotify'
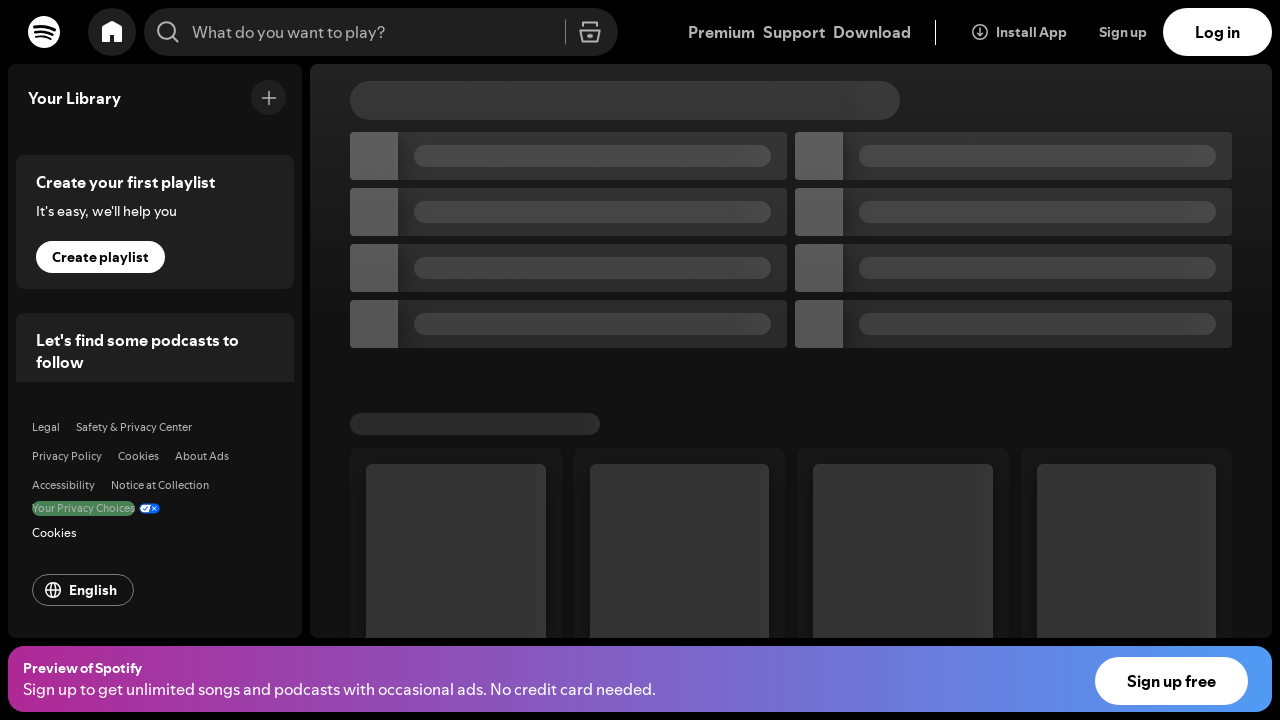

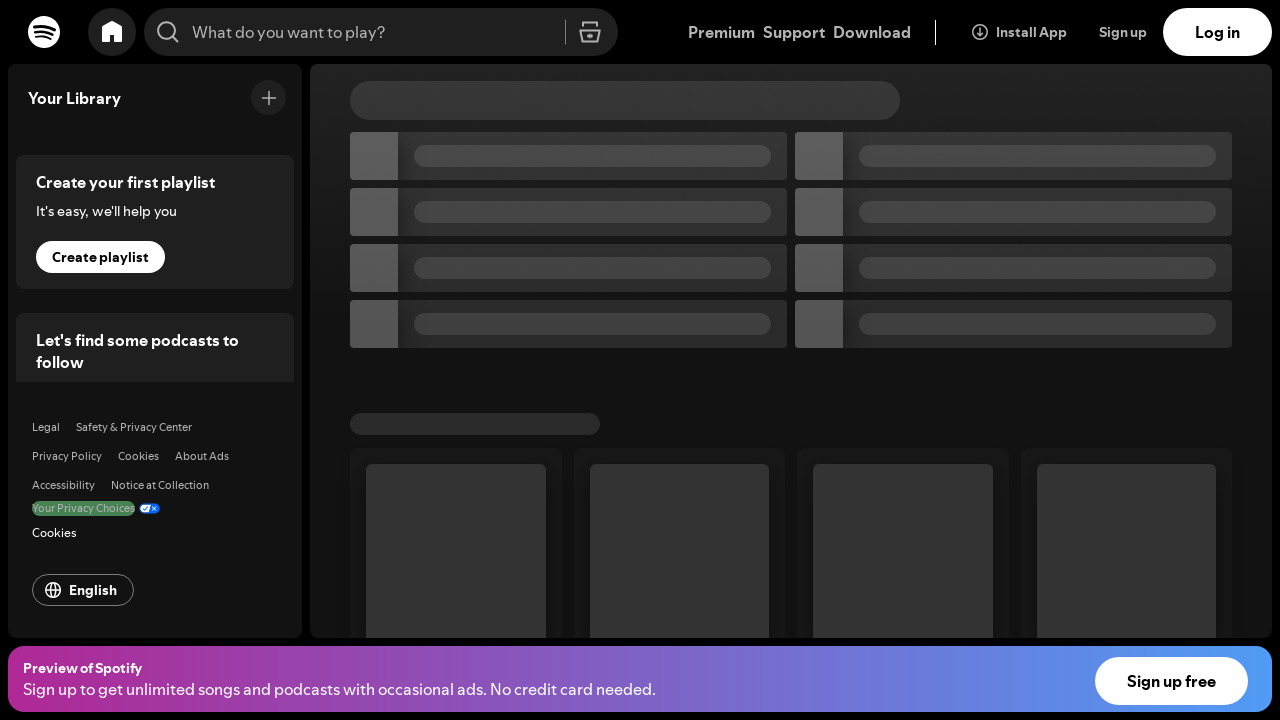